Tests the Add/Remove Elements functionality by clicking to add elements, verifying they appear, and then removing one element to verify the count decreases

Starting URL: http://the-internet.herokuapp.com/

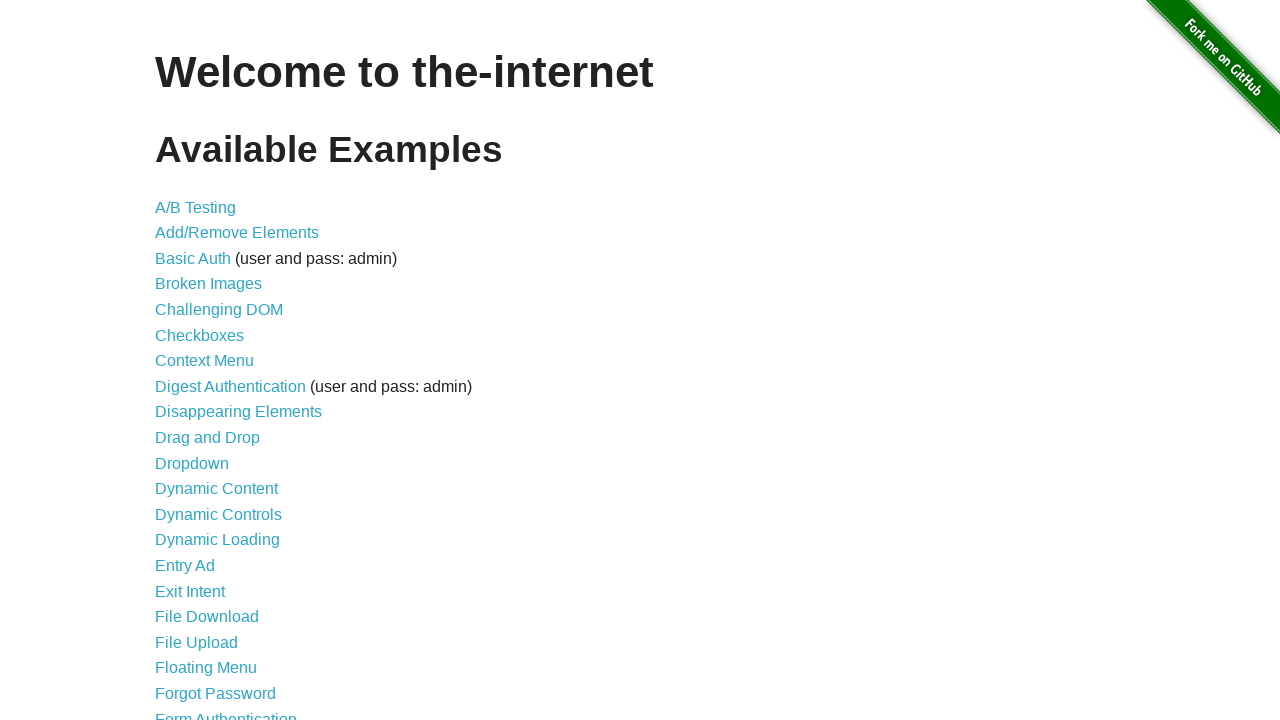

Clicked on 'Add/Remove Elements' link at (237, 233) on xpath=//*[@id="content"]/ul/li[2]/a
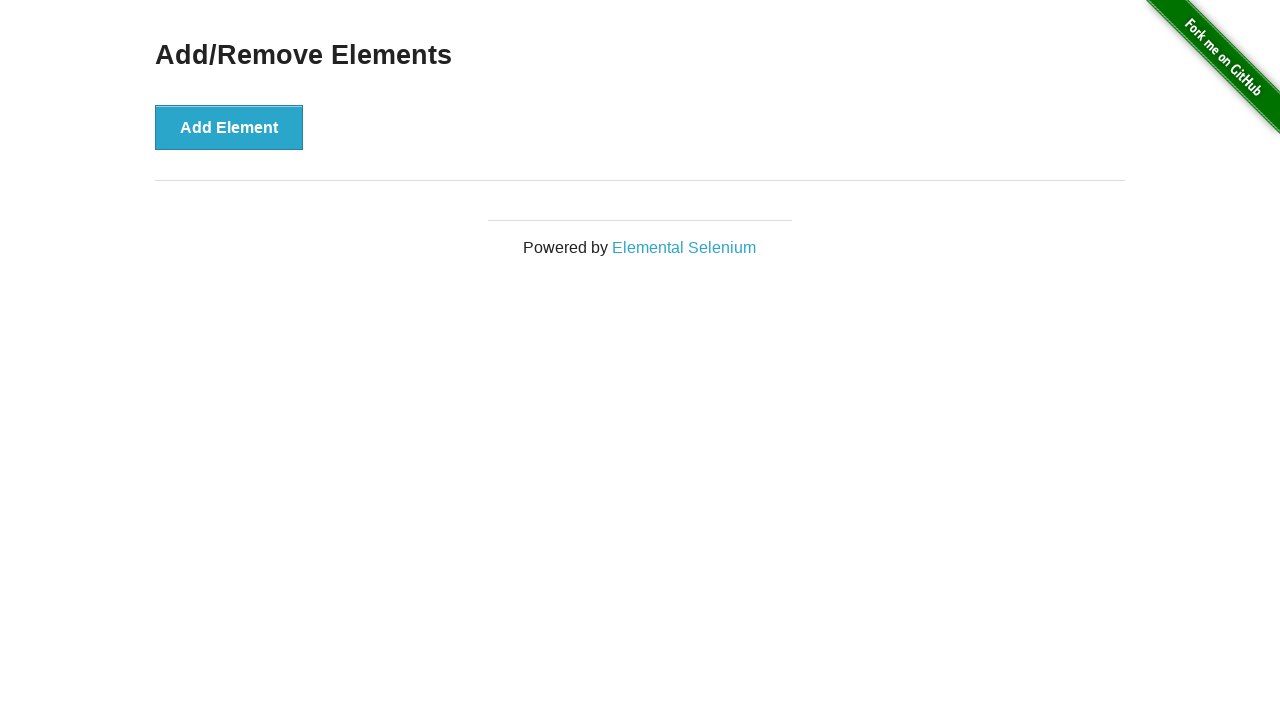

Clicked 'Add Element' button (first time) at (229, 127) on xpath=//*[@id="content"]/div/button
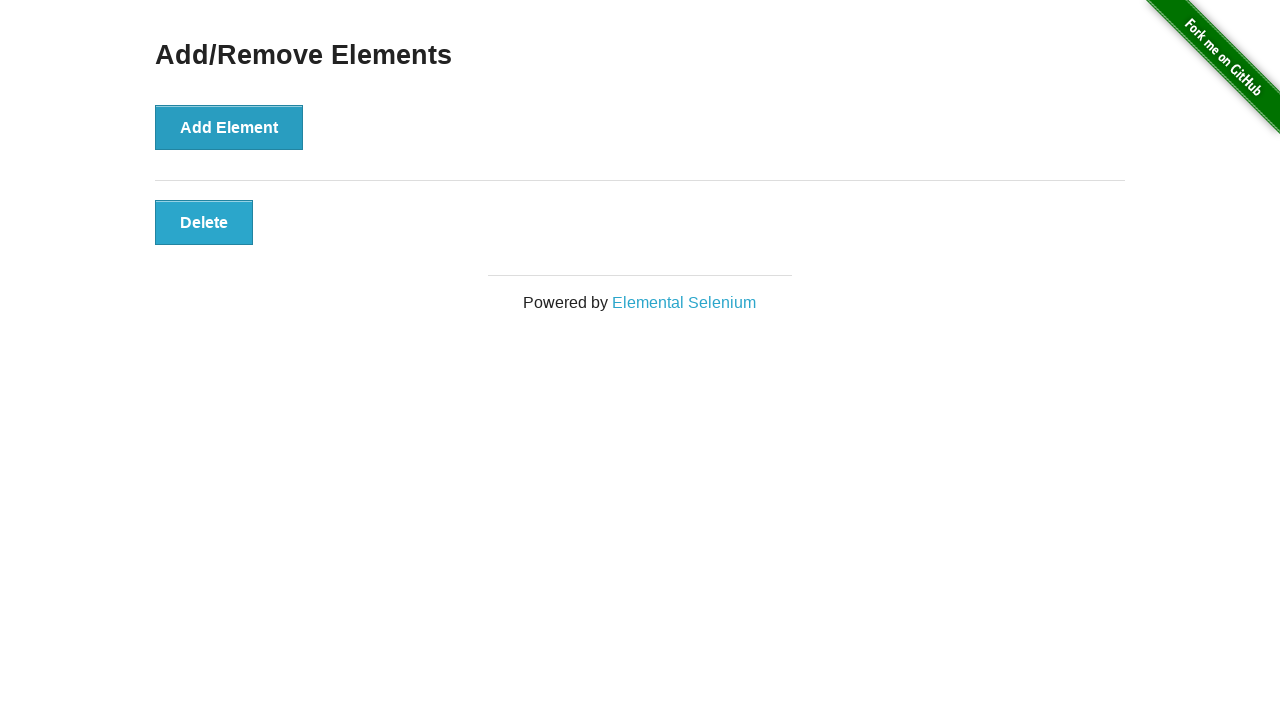

Clicked 'Add Element' button (second time) at (229, 127) on xpath=//*[@id="content"]/div/button
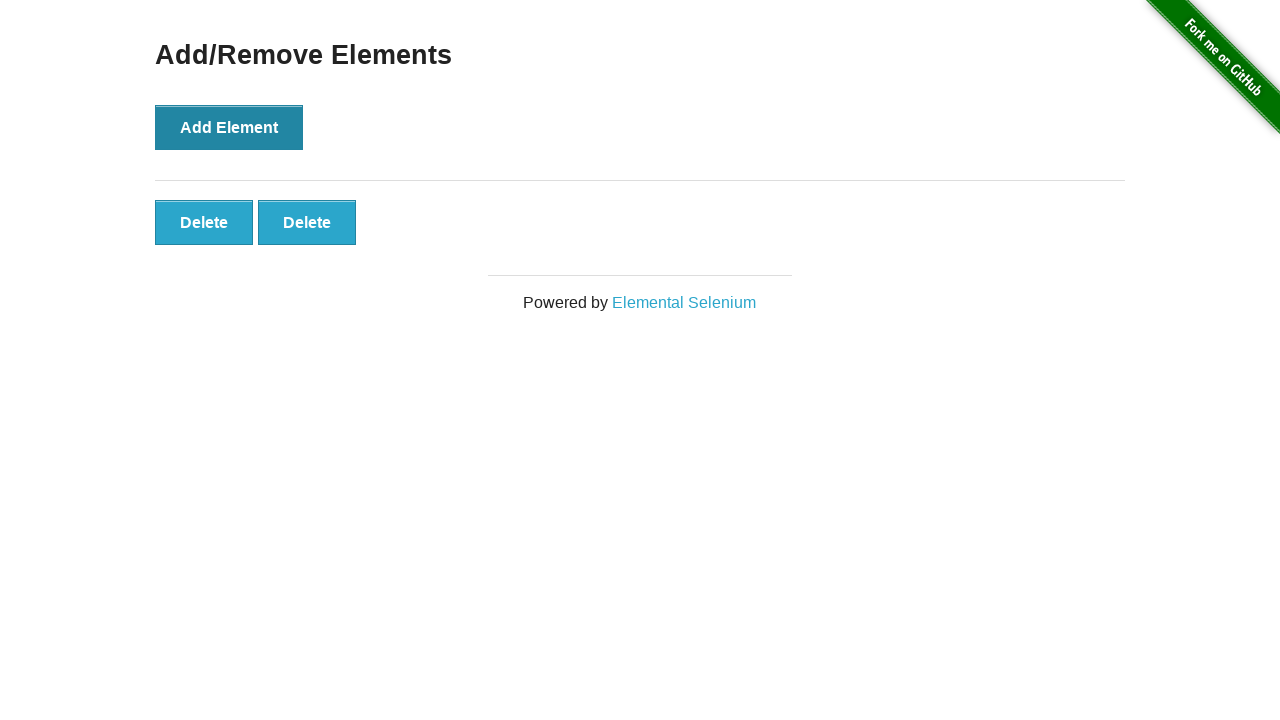

Located all Delete buttons on the page
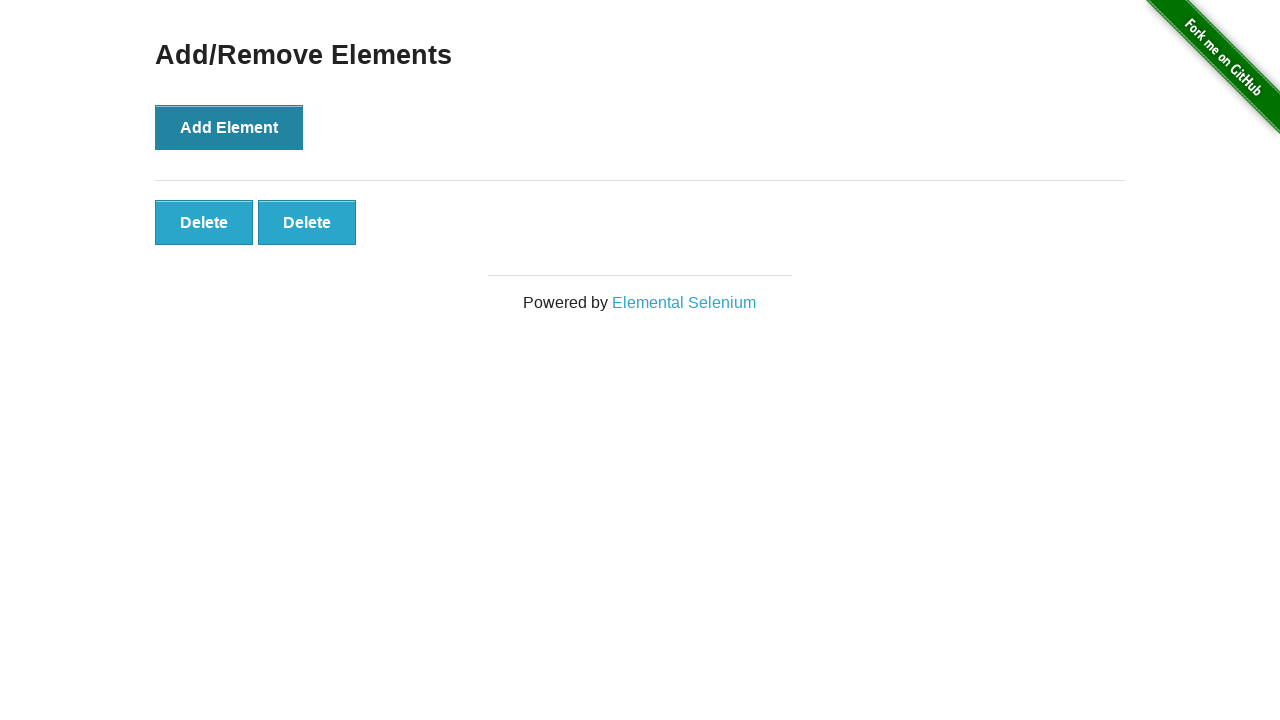

Verified that exactly 2 Delete buttons exist
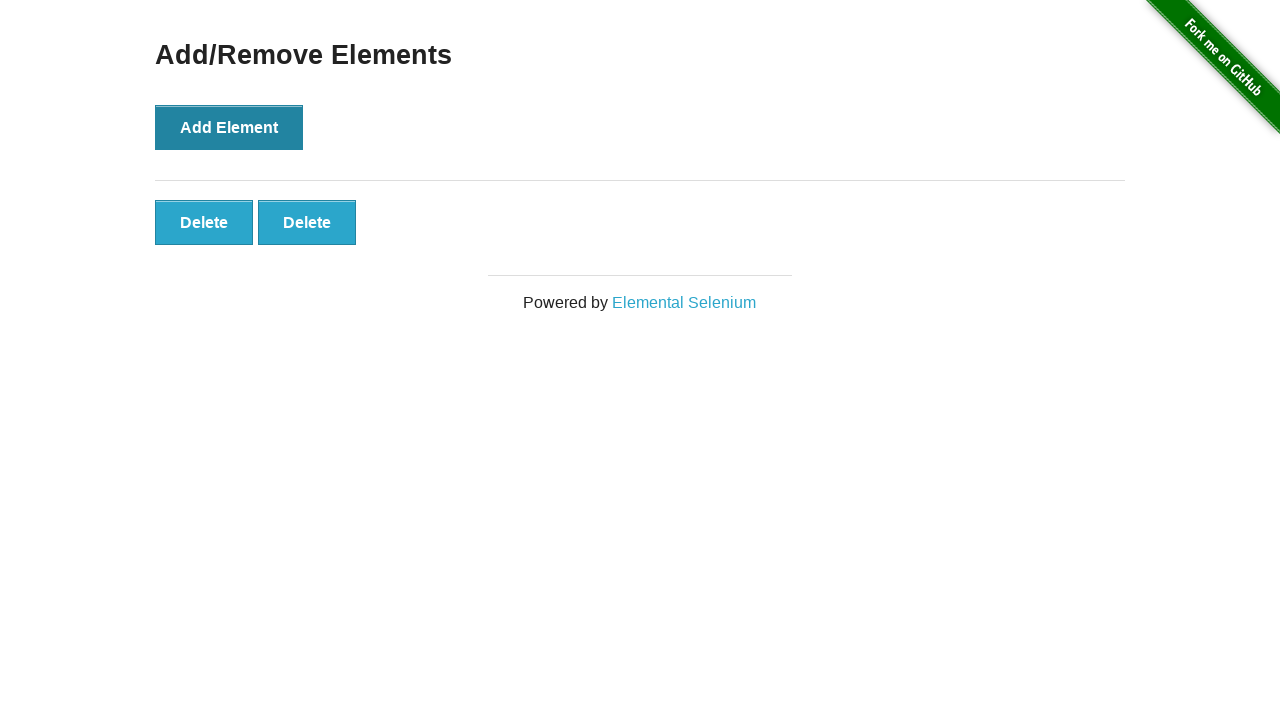

Clicked the first Delete button to remove an element at (204, 222) on xpath=//button[text()='Delete'] >> nth=0
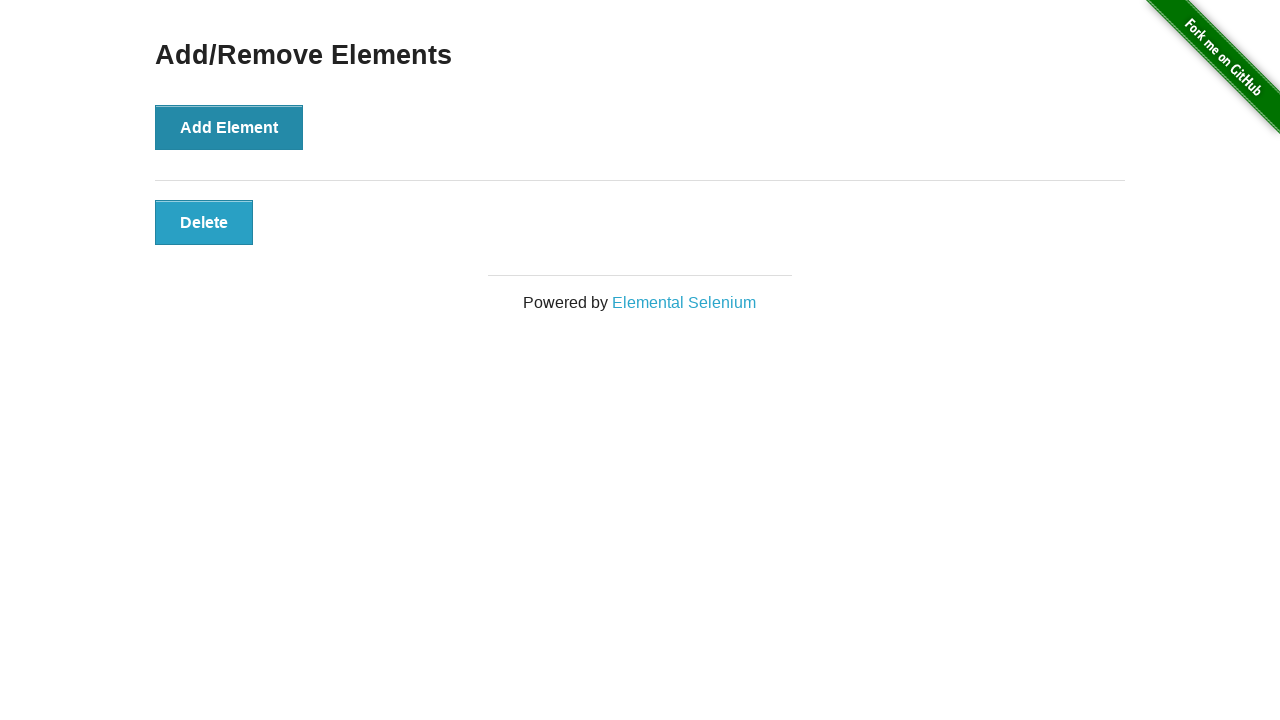

Located remaining Delete buttons on the page
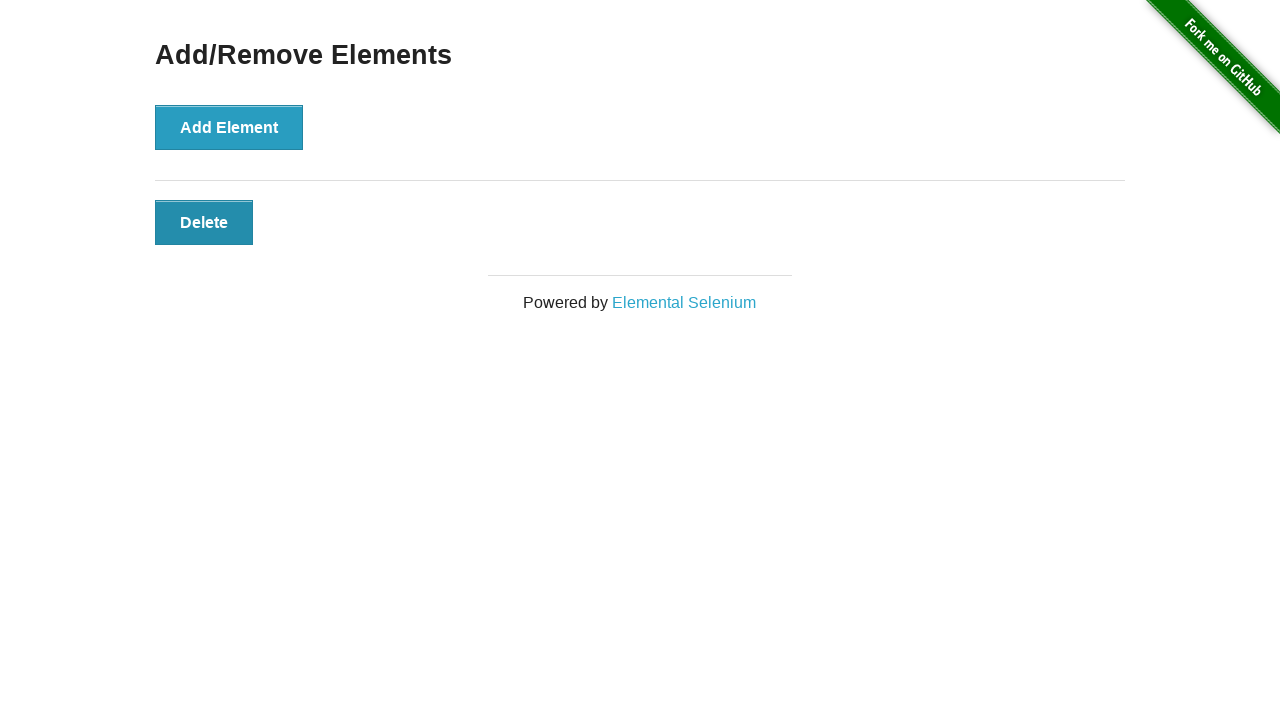

Verified that exactly 1 Delete button remains after removal
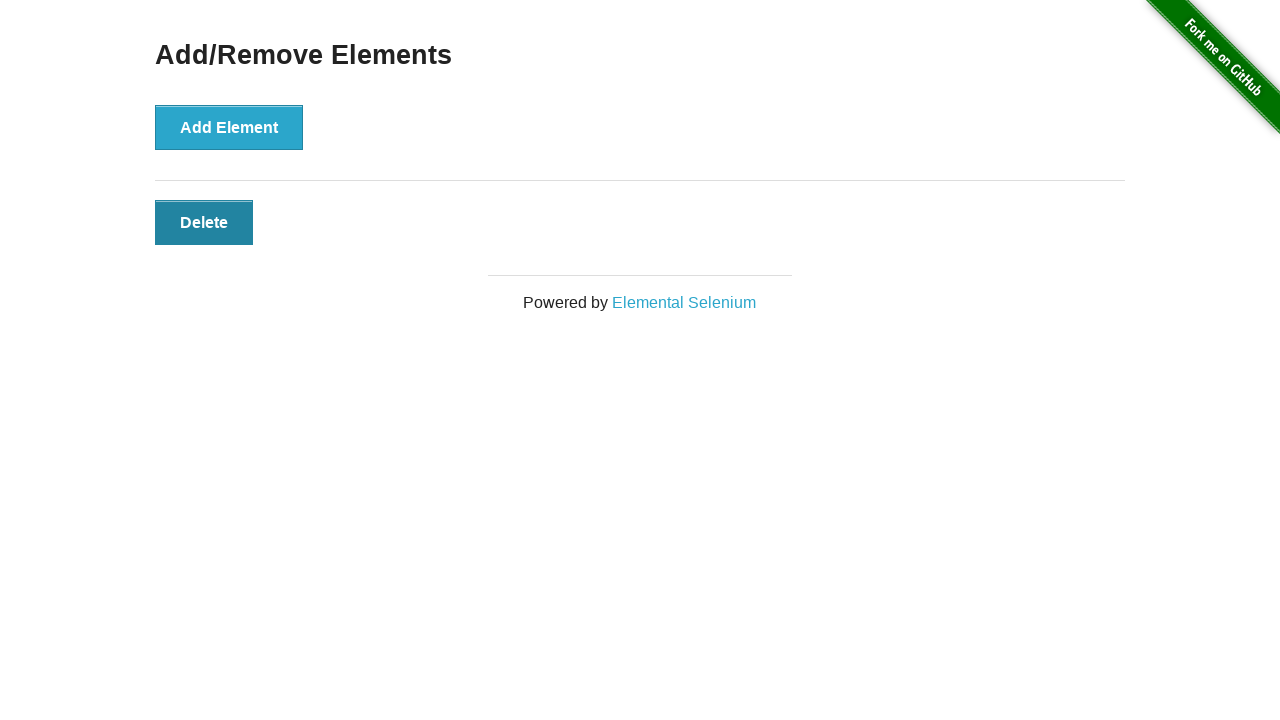

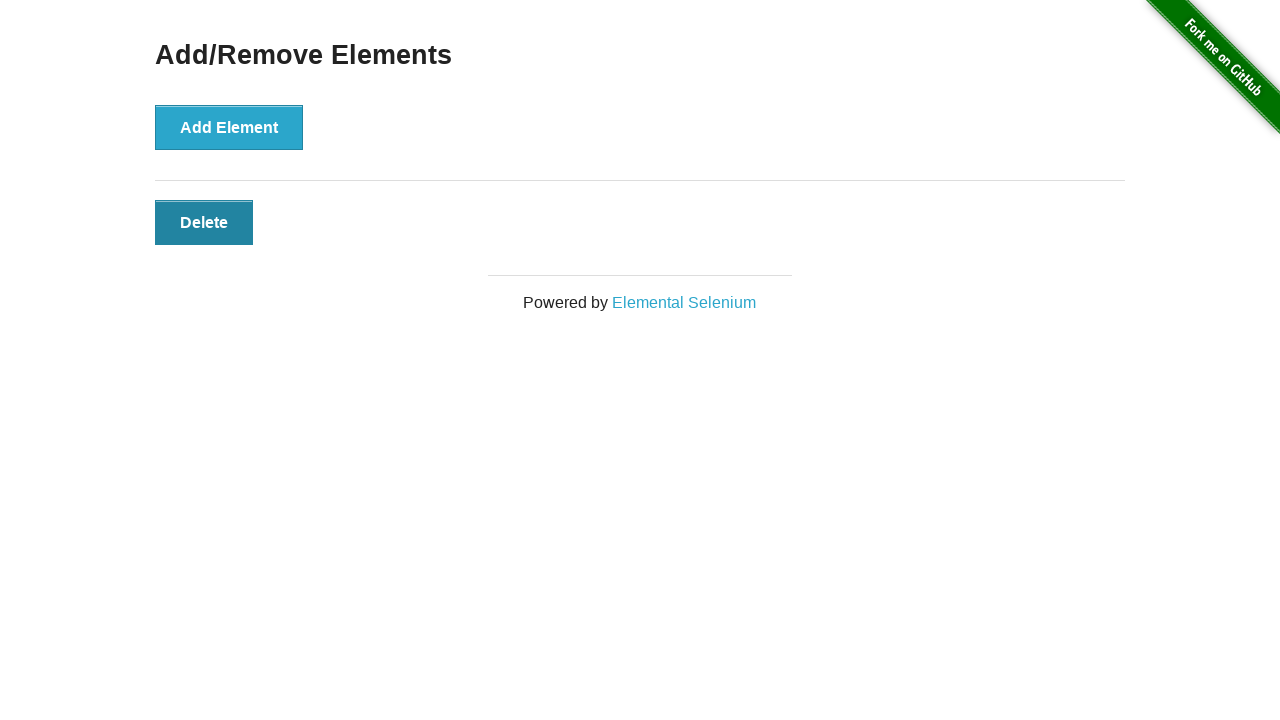